Tests e-commerce checkout flow by searching for products, adding a specific item to cart, and proceeding through checkout

Starting URL: https://rahulshettyacademy.com/seleniumPractise/#/

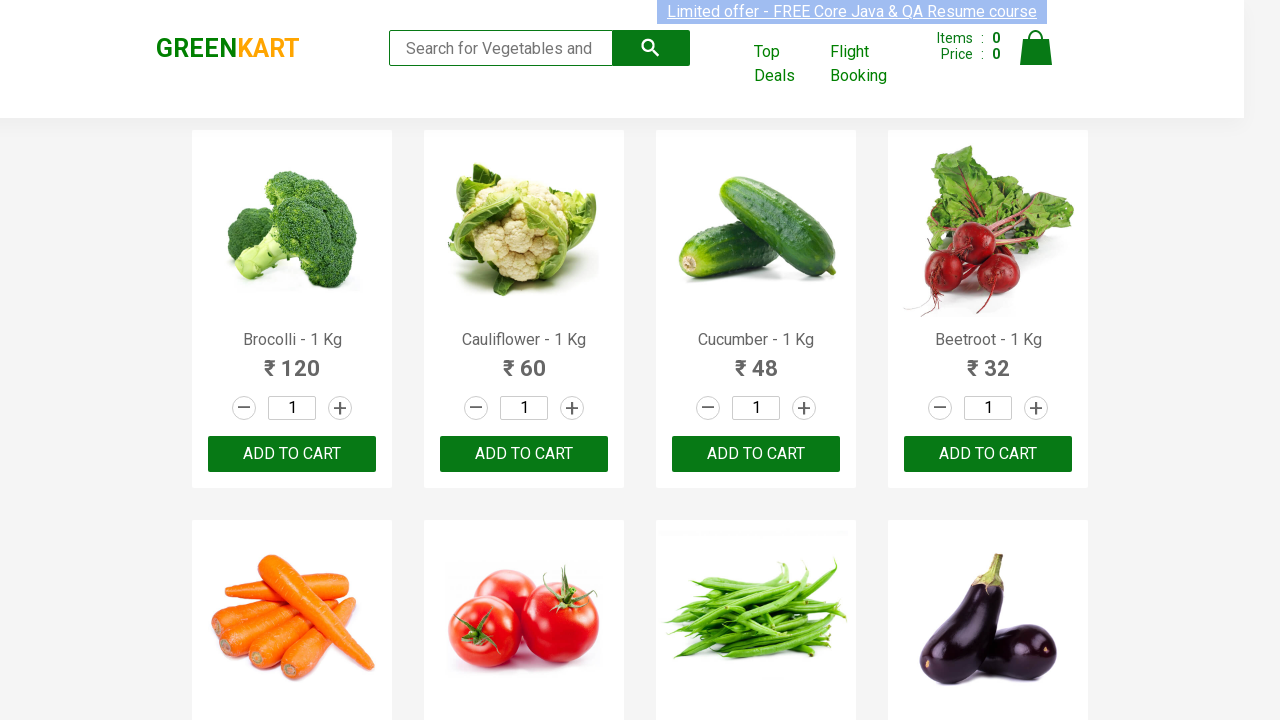

Filled search field with 'ca' to find products on .search-keyword
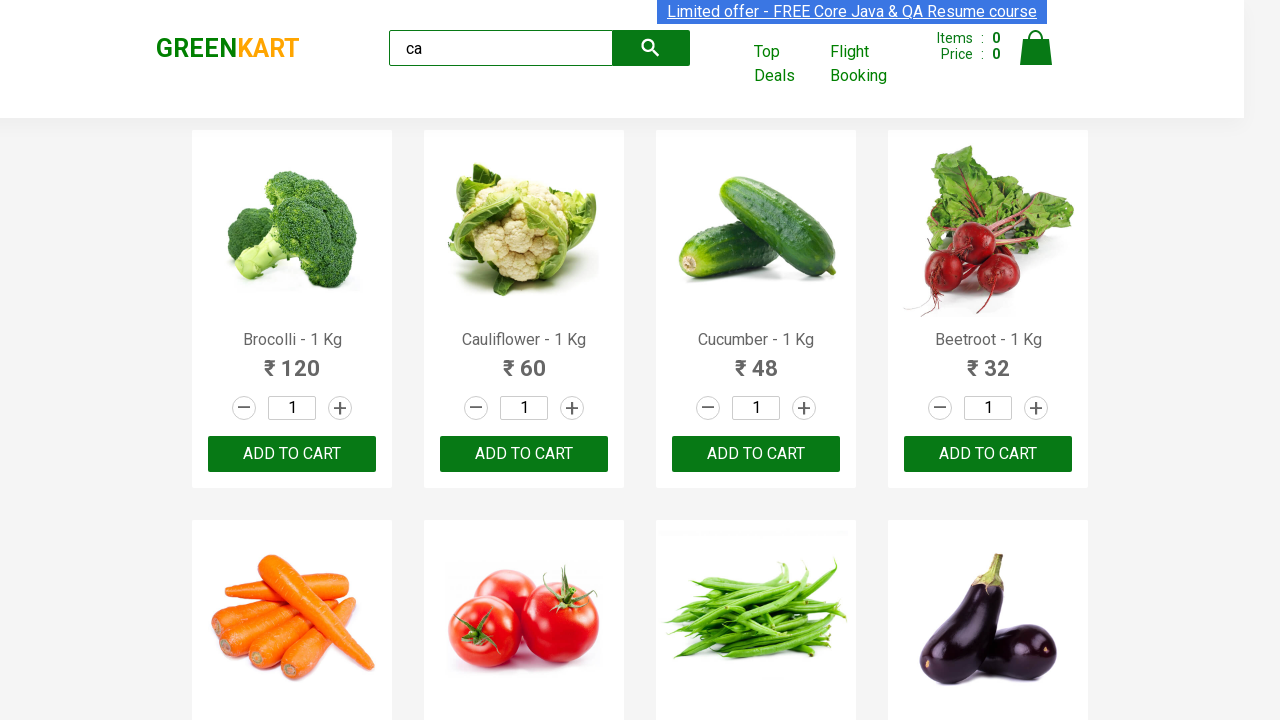

Product search results loaded
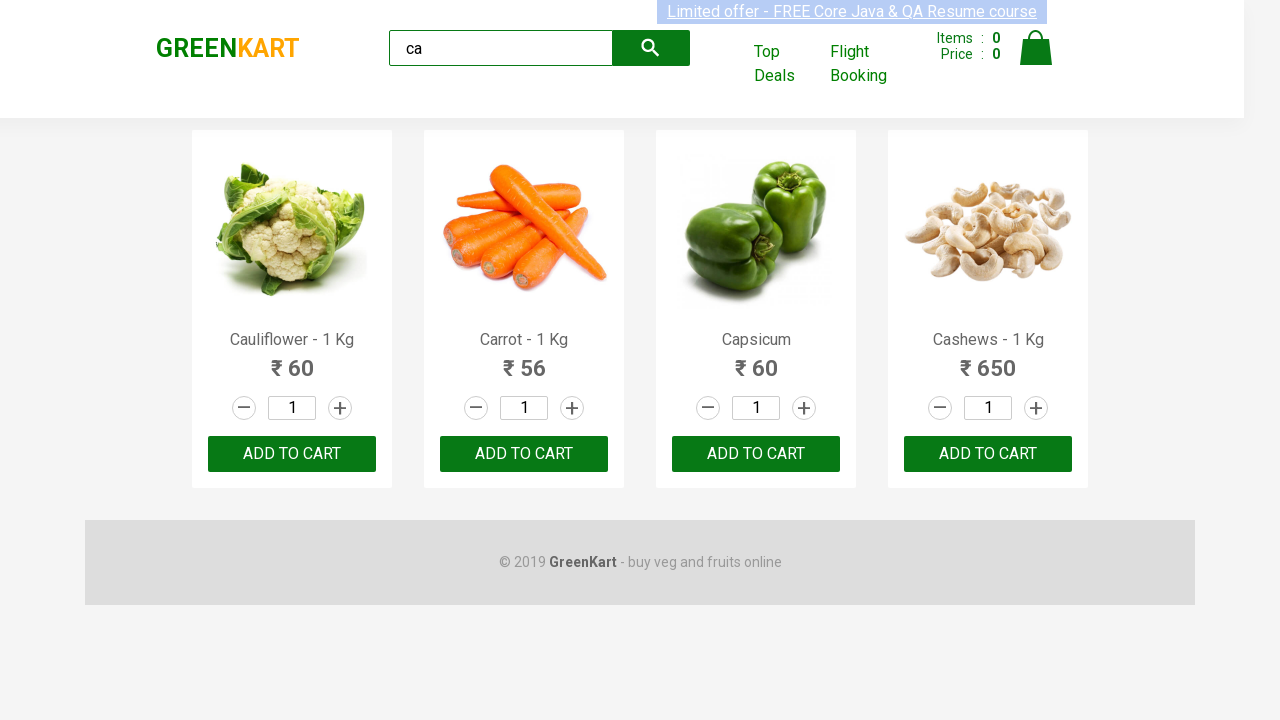

Retrieved all product elements from search results
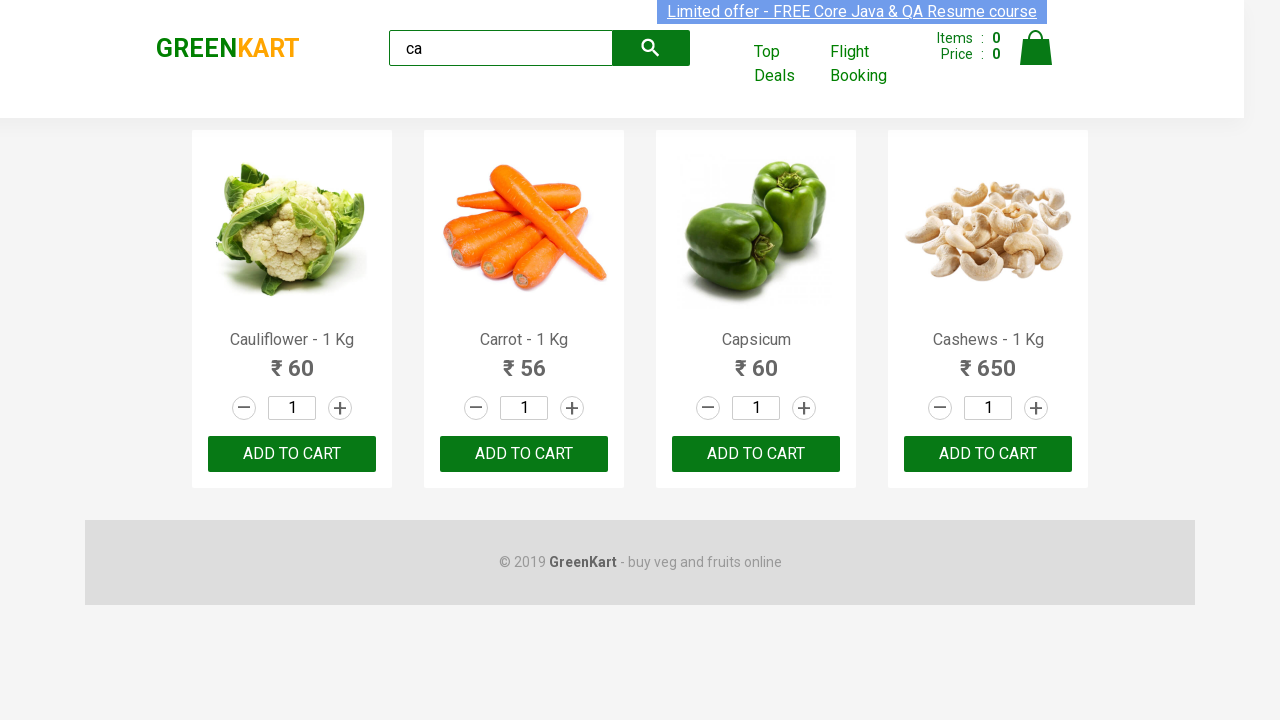

Found Cashews product and clicked 'Add to Cart' button at (988, 454) on .products .product >> nth=3 >> button
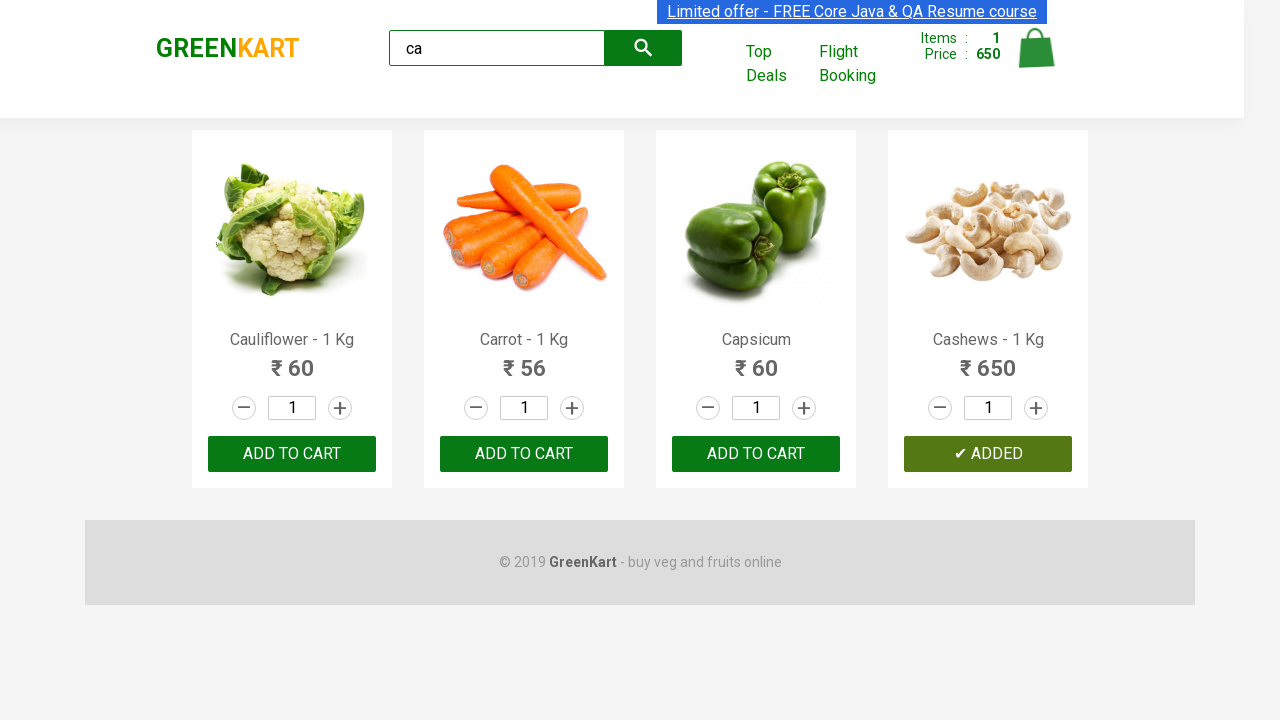

Clicked cart icon to view shopping cart at (1036, 59) on .cart a.cart-icon
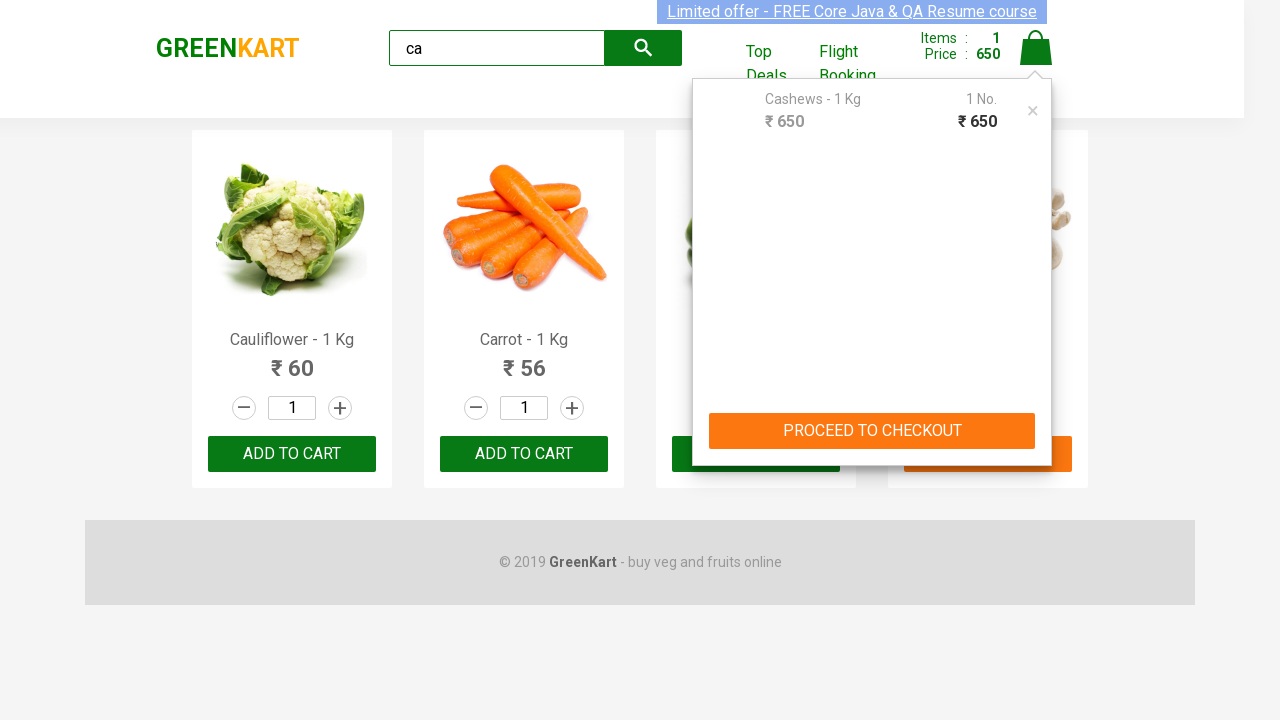

Clicked 'PROCEED TO CHECKOUT' button at (872, 431) on text=PROCEED TO CHECKOUT
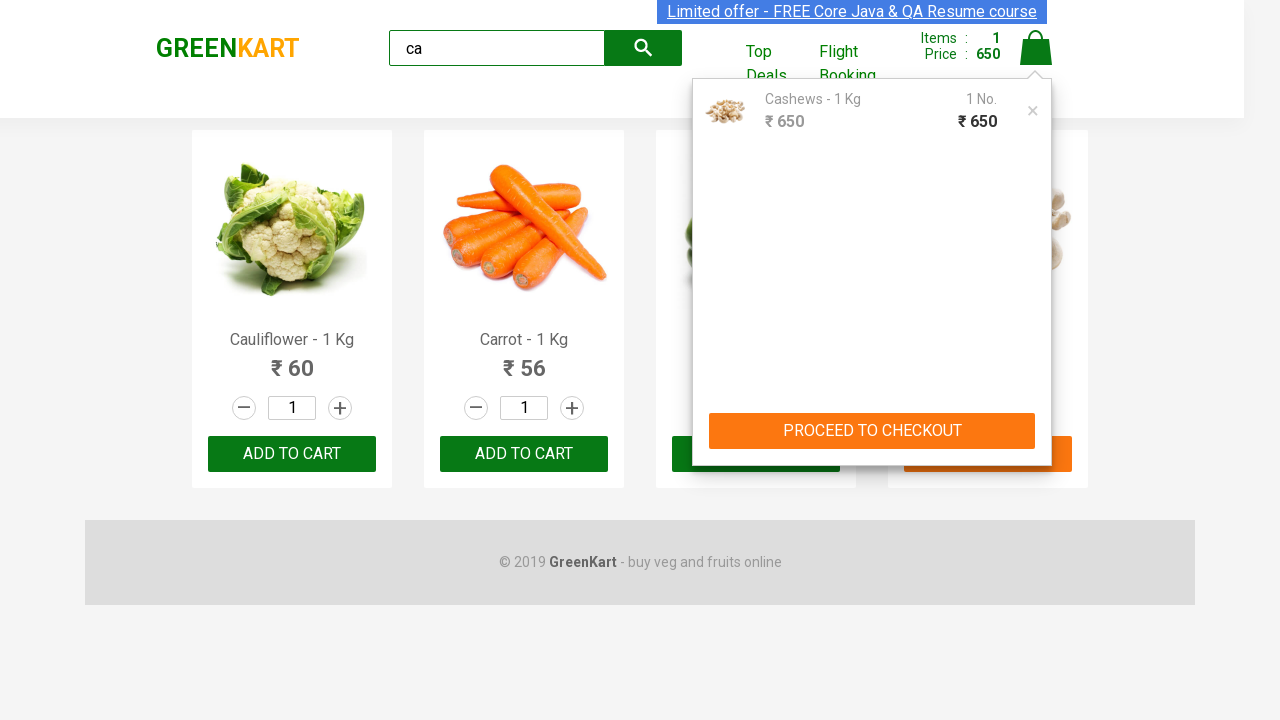

Clicked 'Place Order' button to complete checkout at (1036, 420) on text=Place Order
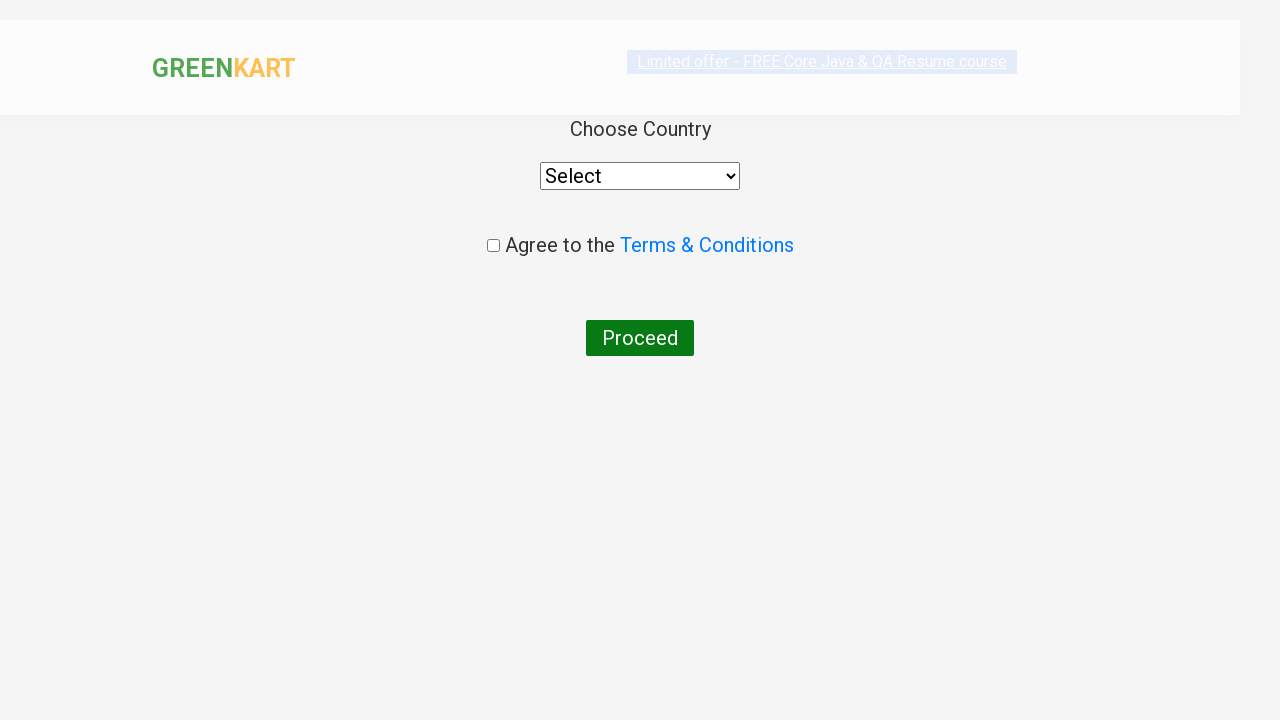

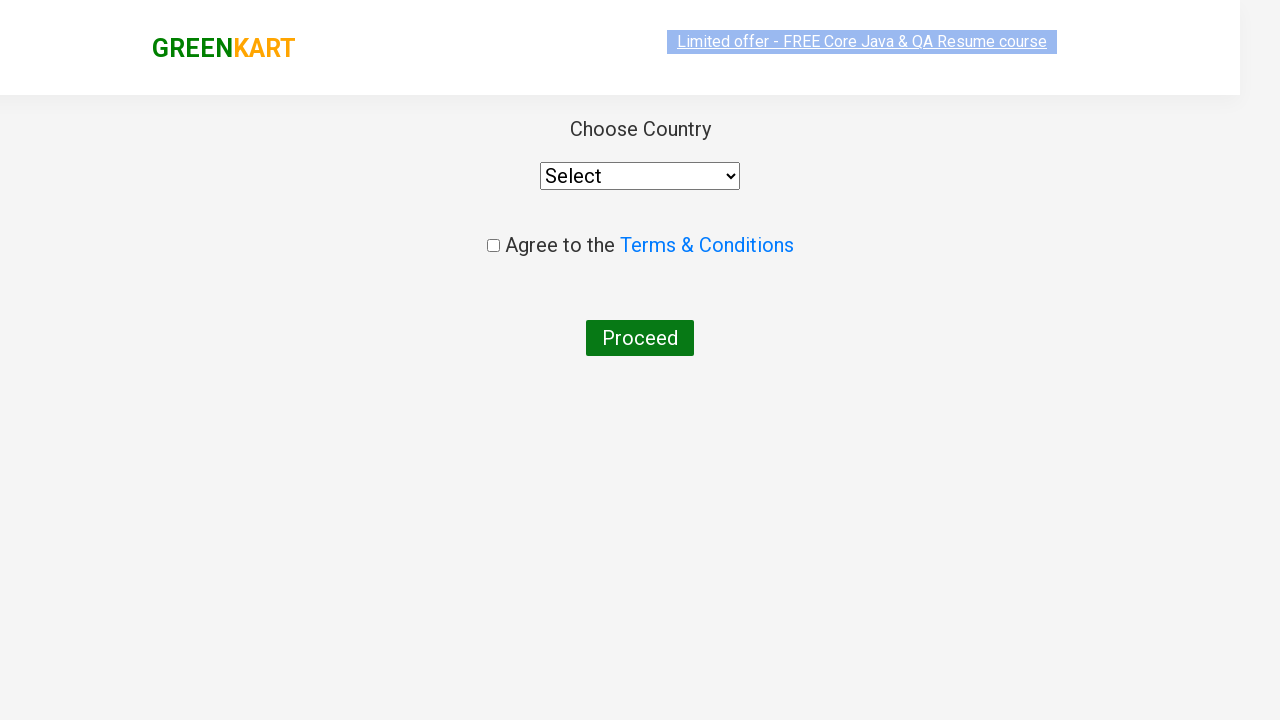